Navigates to the automation practice page and verifies that navigation links are present in the footer section

Starting URL: https://rahulshettyacademy.com/AutomationPractice/

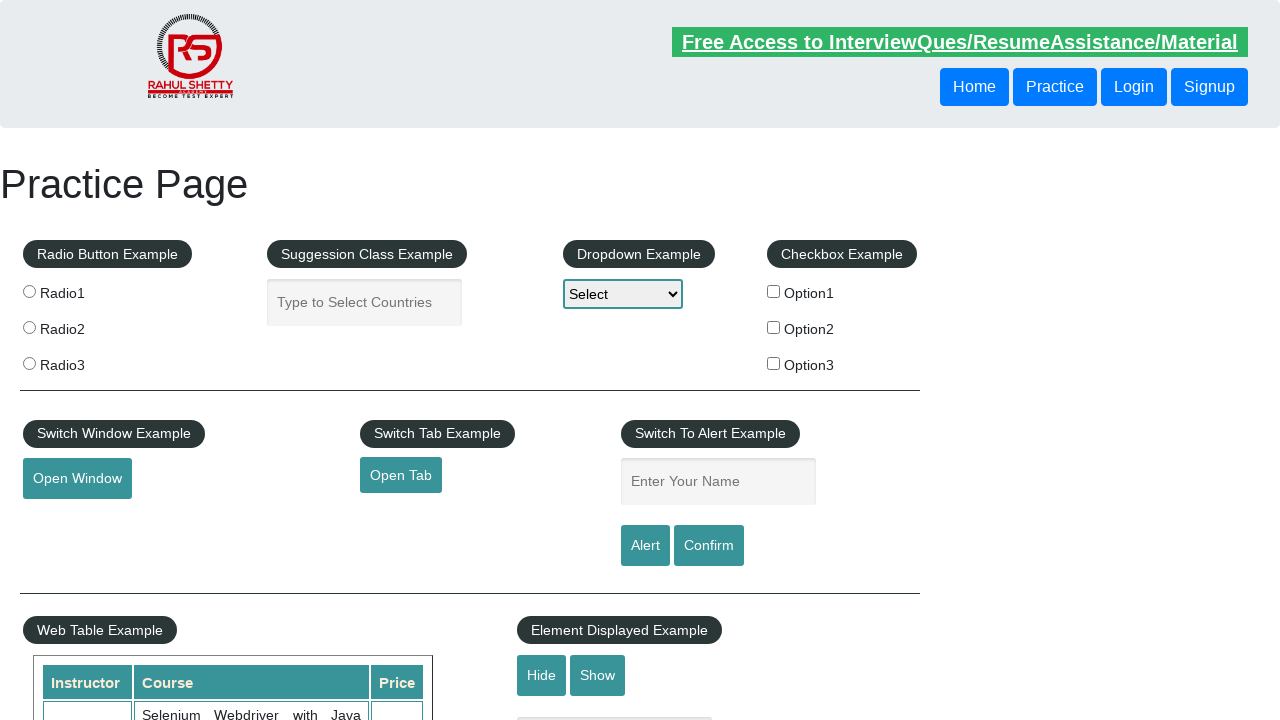

Navigated to automation practice page
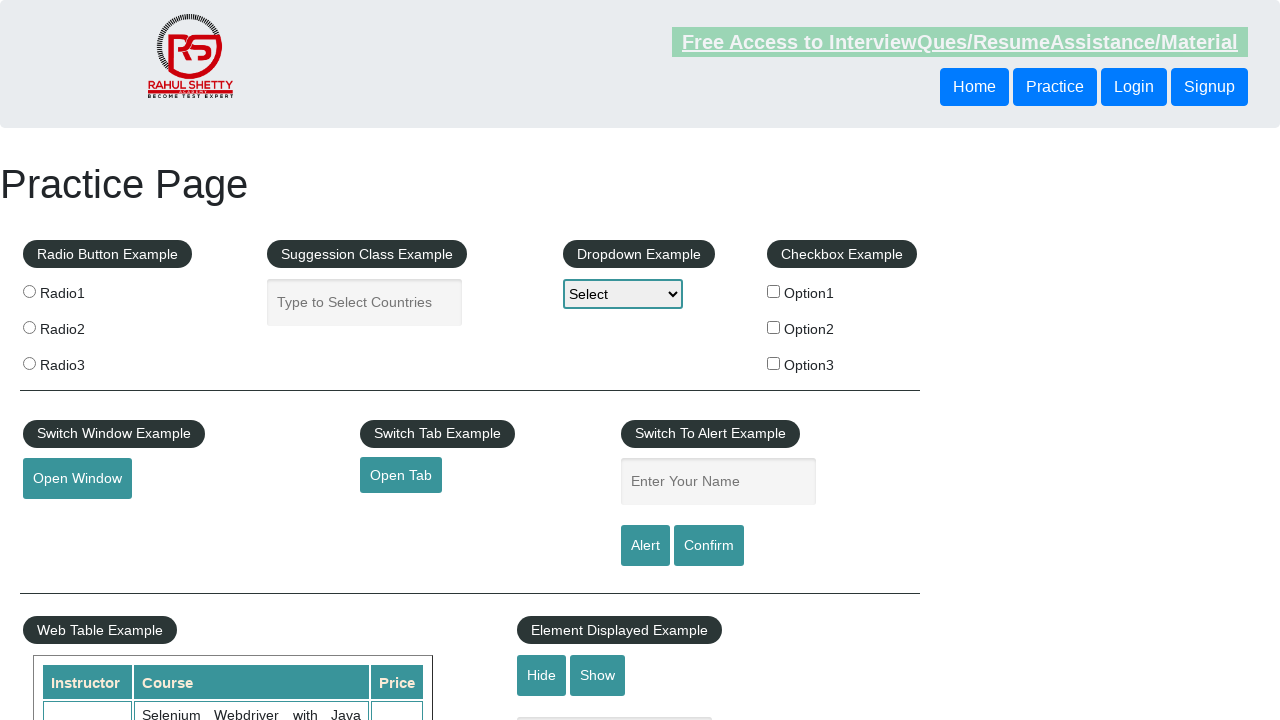

Footer navigation links loaded
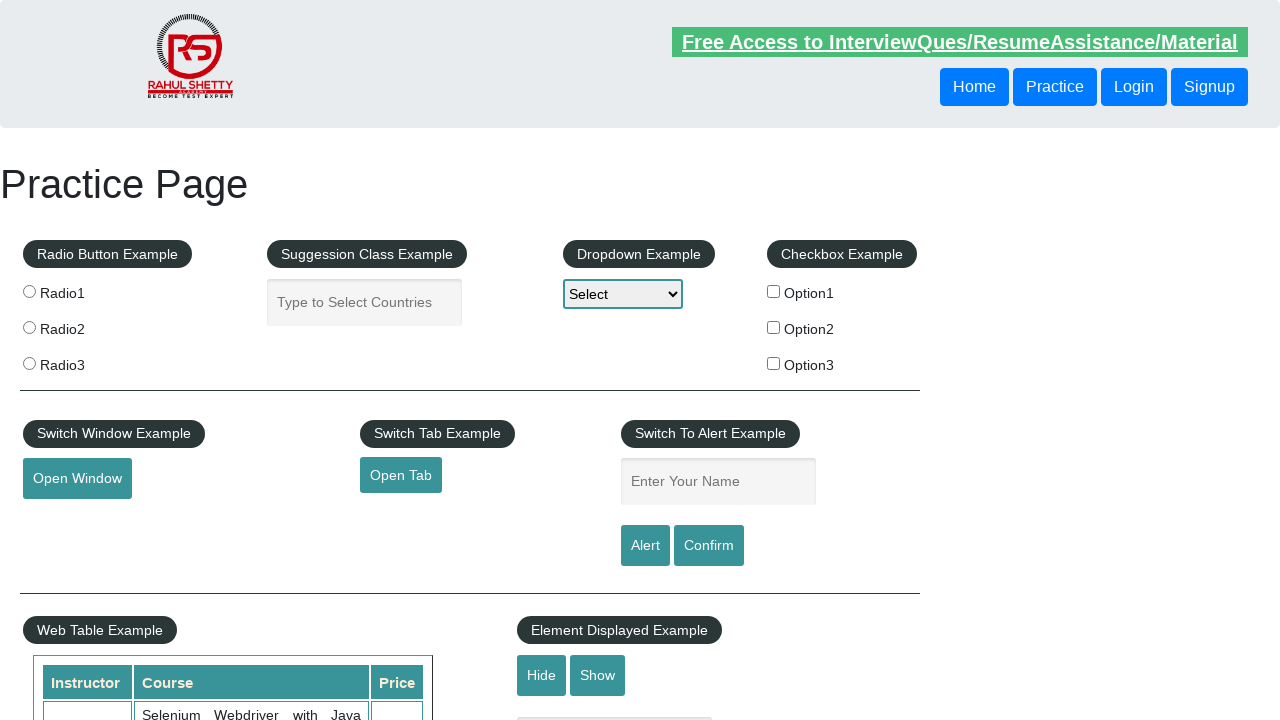

Located footer navigation links
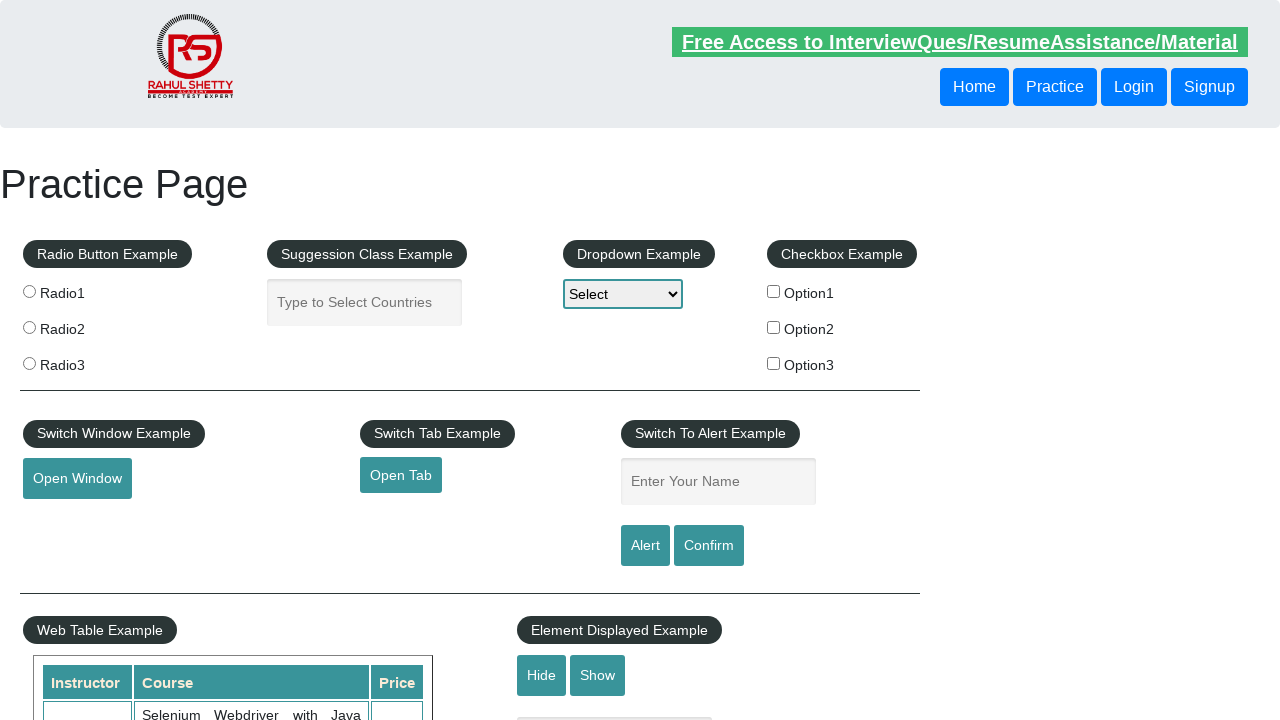

Verified that 20 navigation links are present in footer
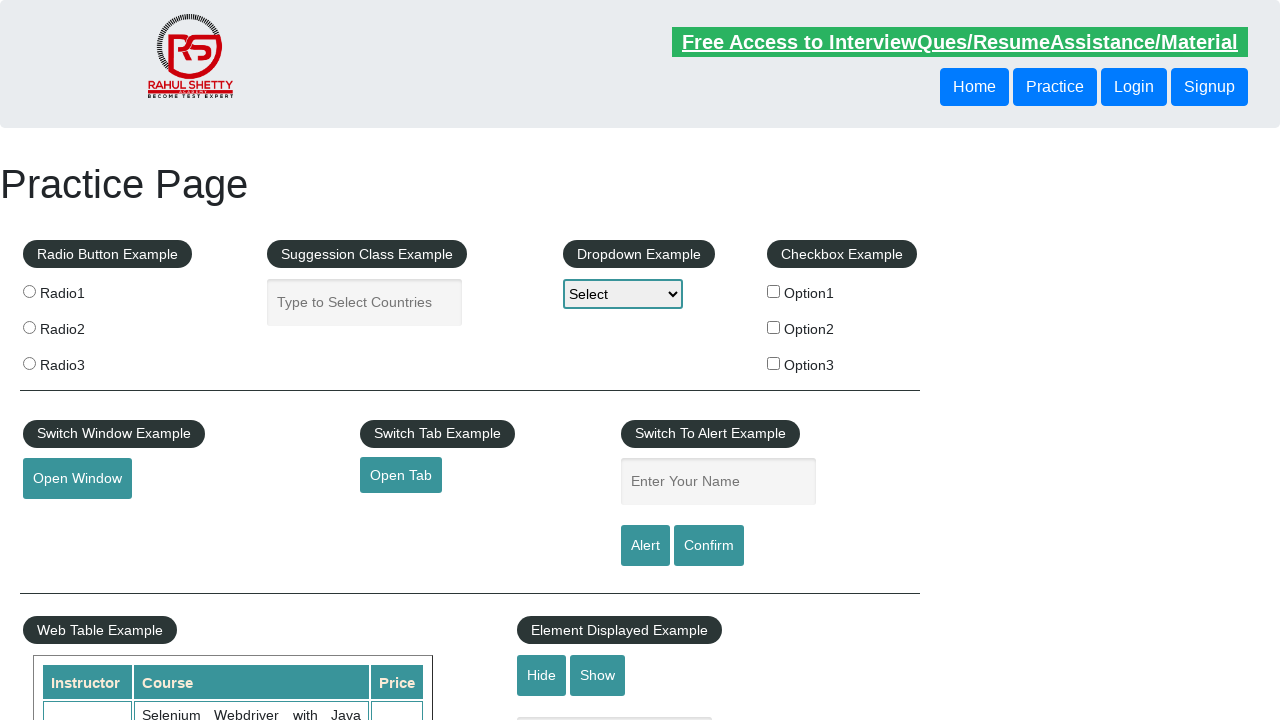

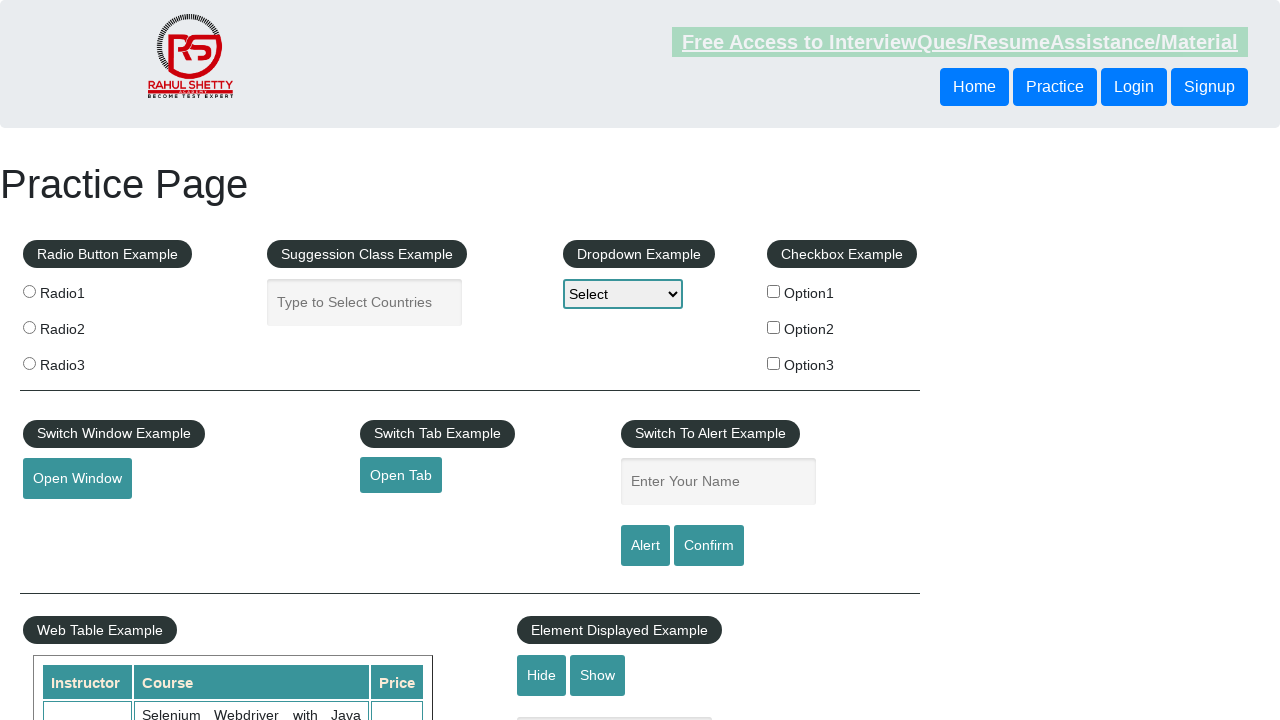